Navigates to the Blue Cross Blue Shield of Michigan website and verifies the page loads by checking the title is present.

Starting URL: http://www.bcbsm.com

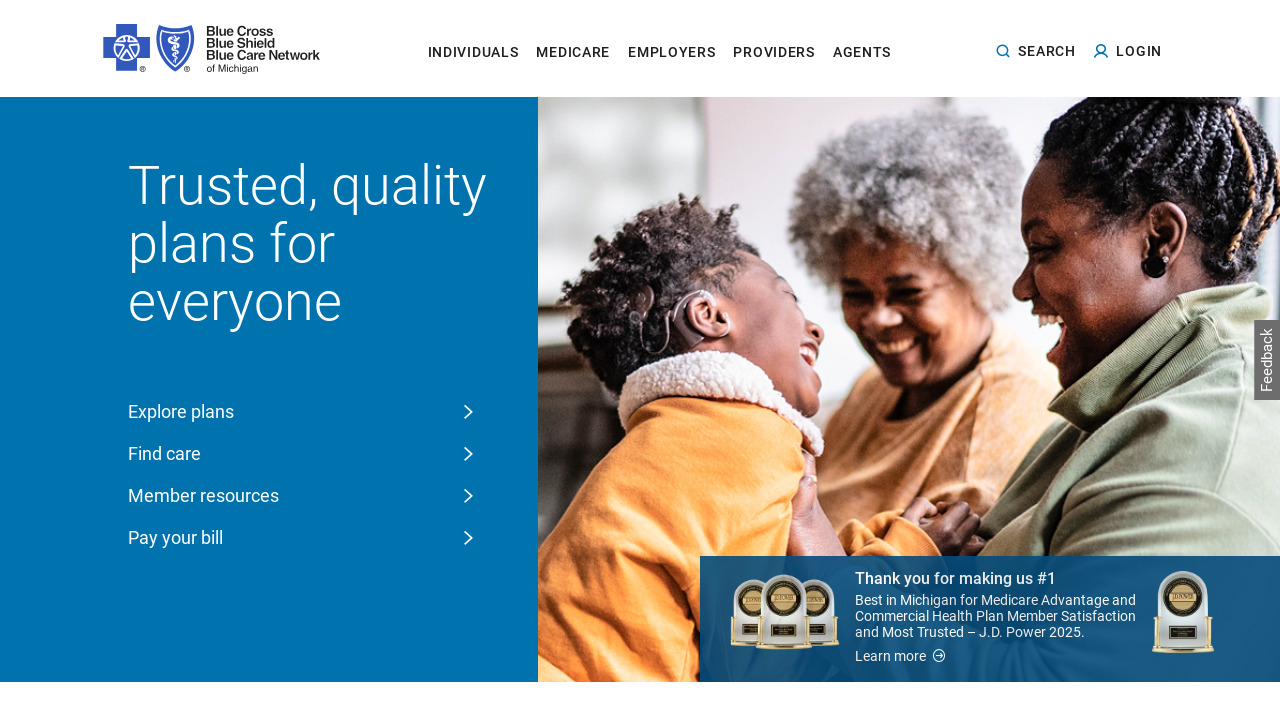

Navigated to Blue Cross Blue Shield of Michigan website (http://www.bcbsm.com)
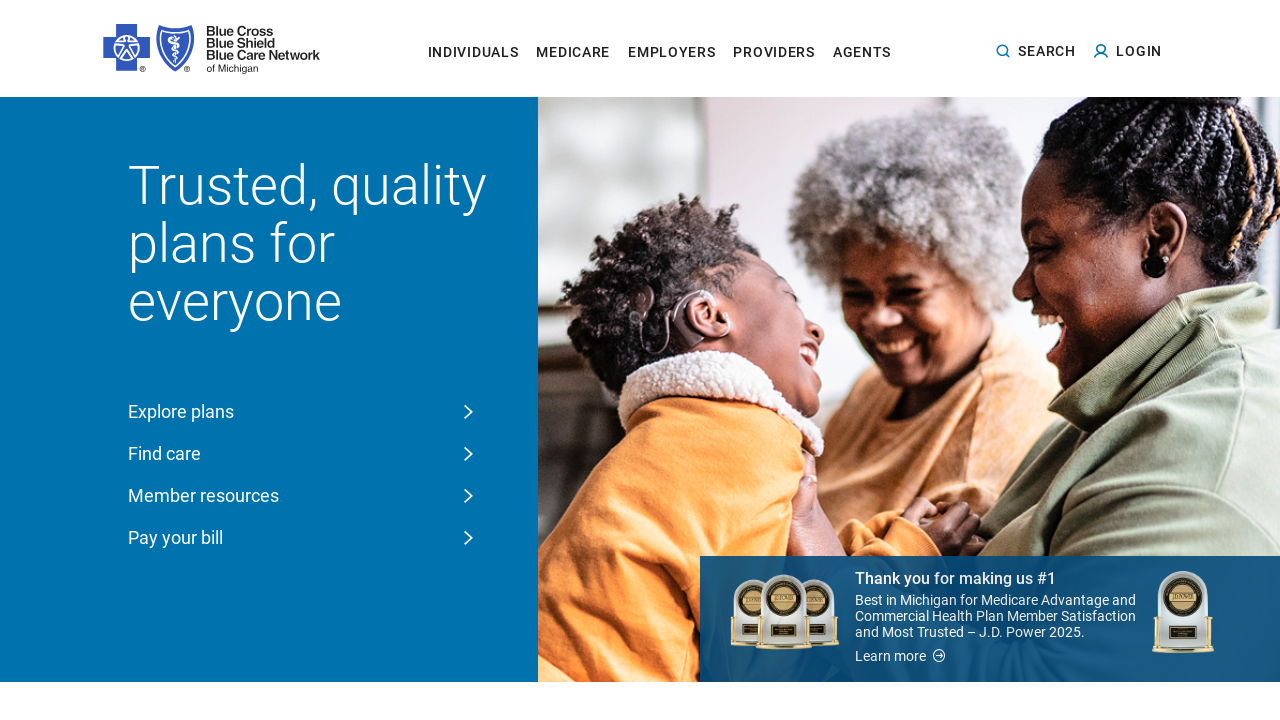

Page DOM content loaded
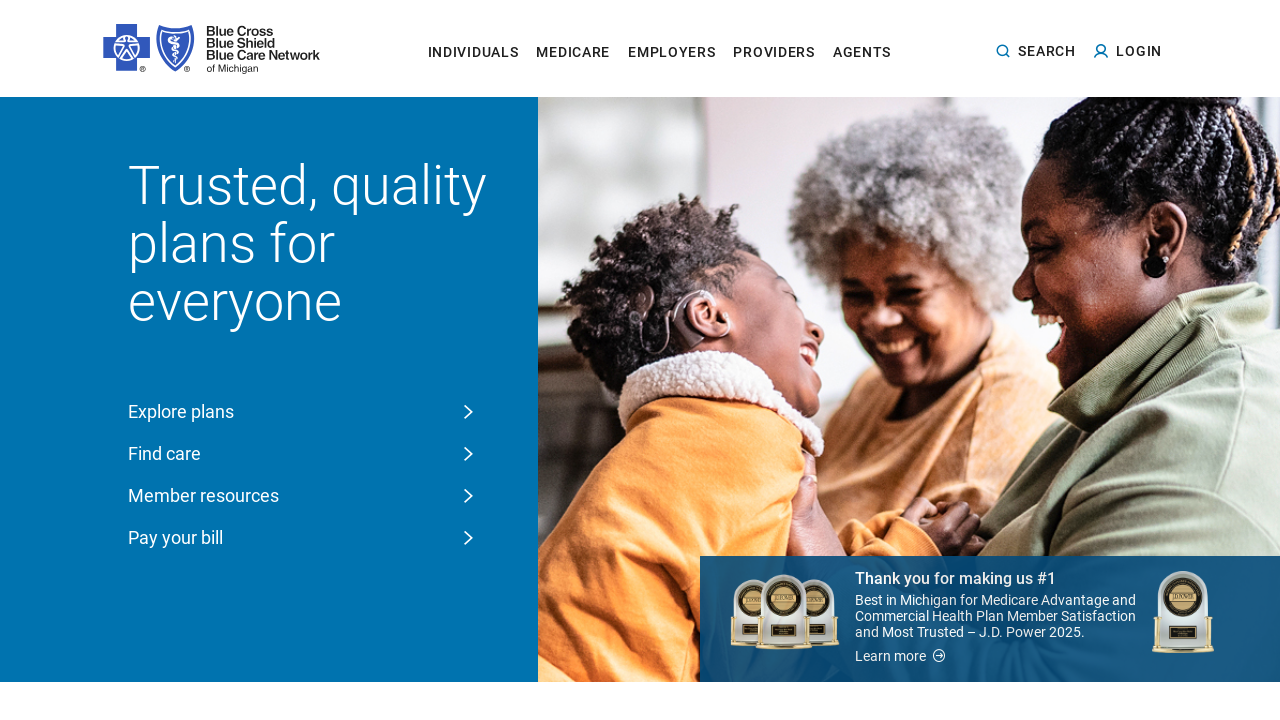

Retrieved page title
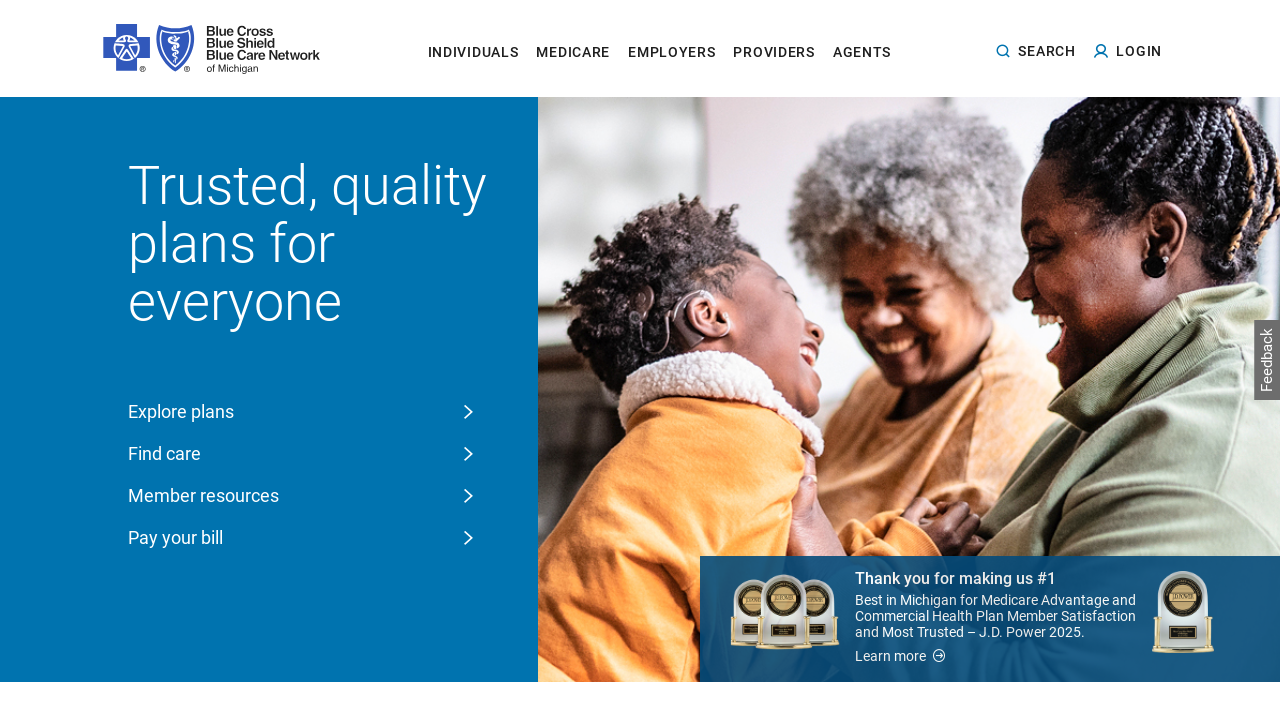

Verified page title is present and not empty
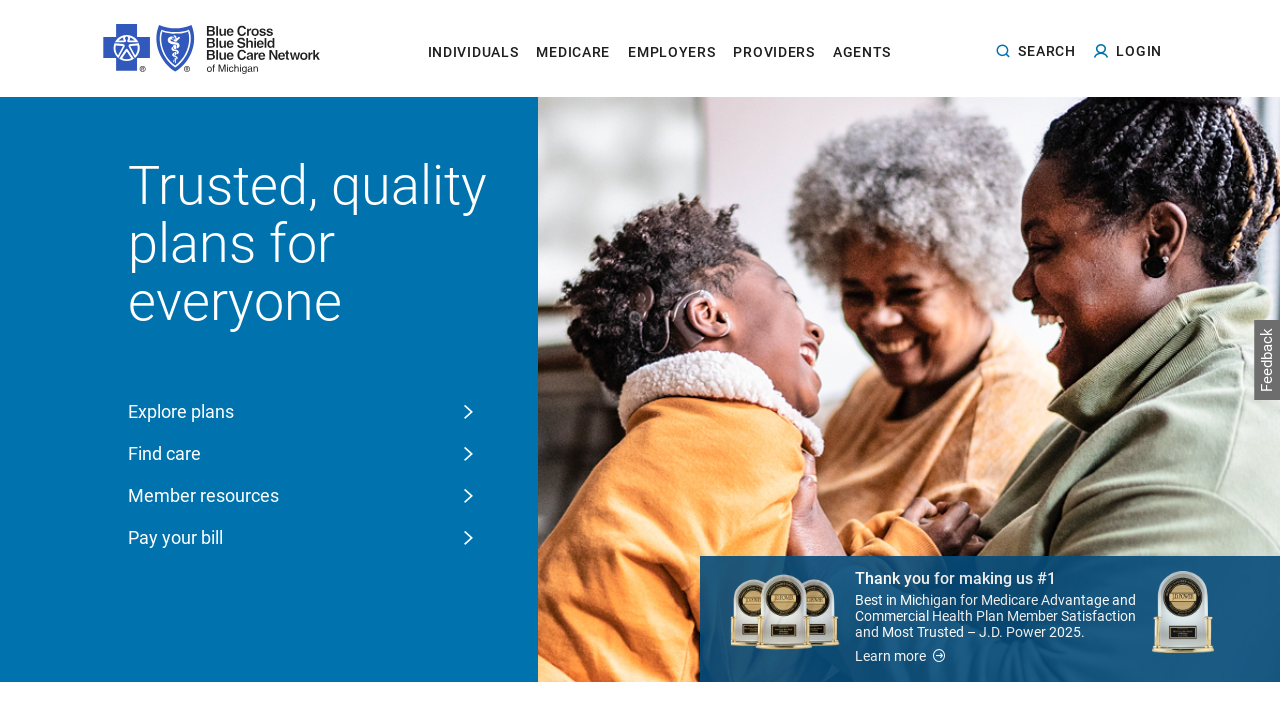

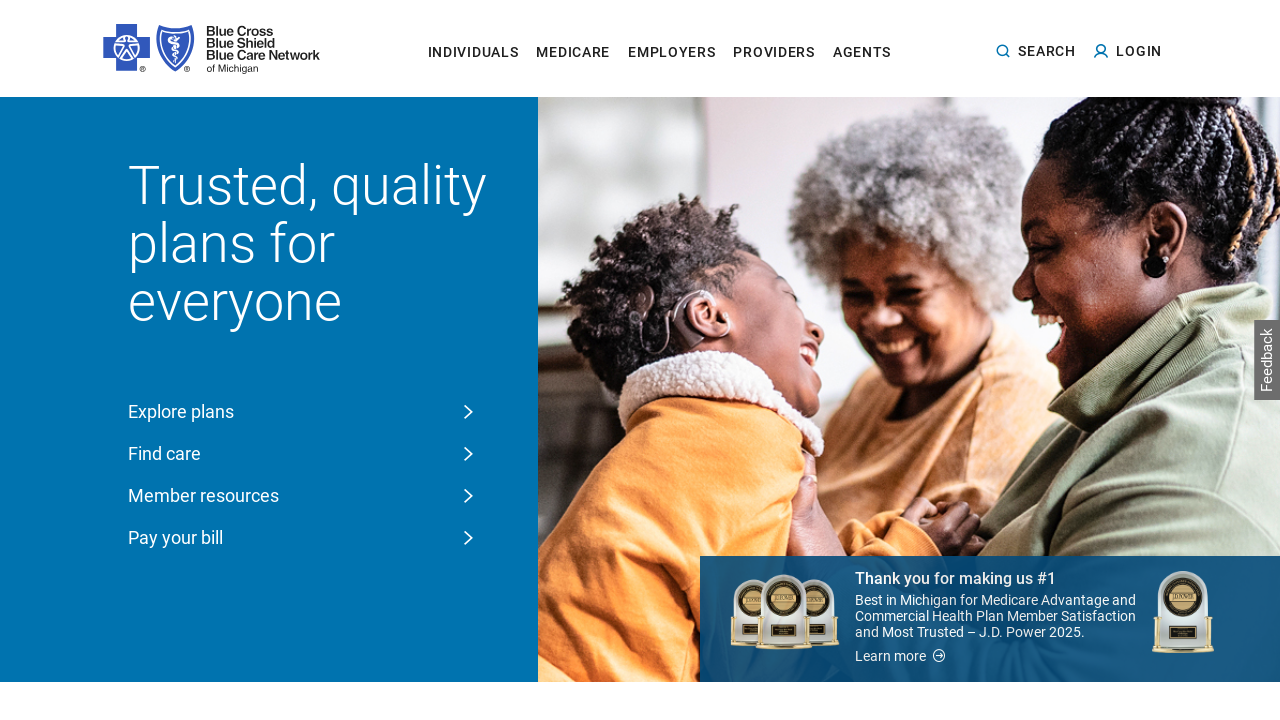